Tests filtering to display only active (not completed) items

Starting URL: https://demo.playwright.dev/todomvc

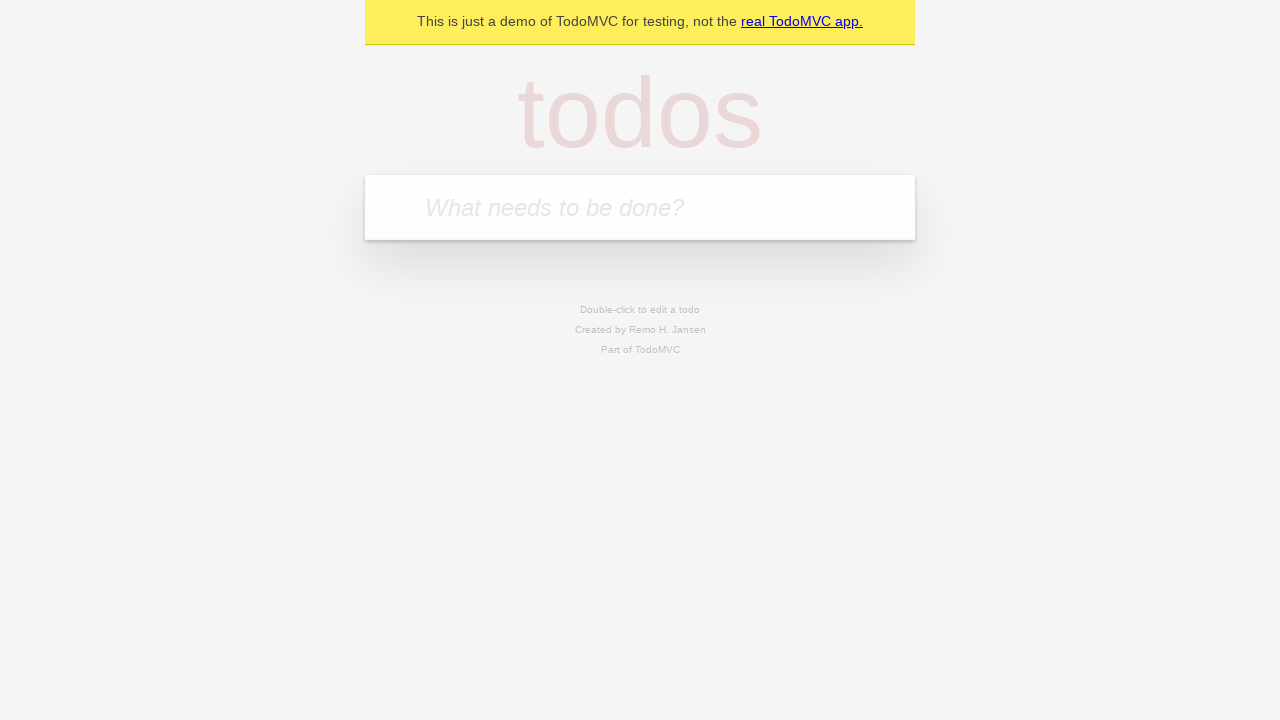

Filled todo input with 'buy some cheese' on internal:attr=[placeholder="What needs to be done?"i]
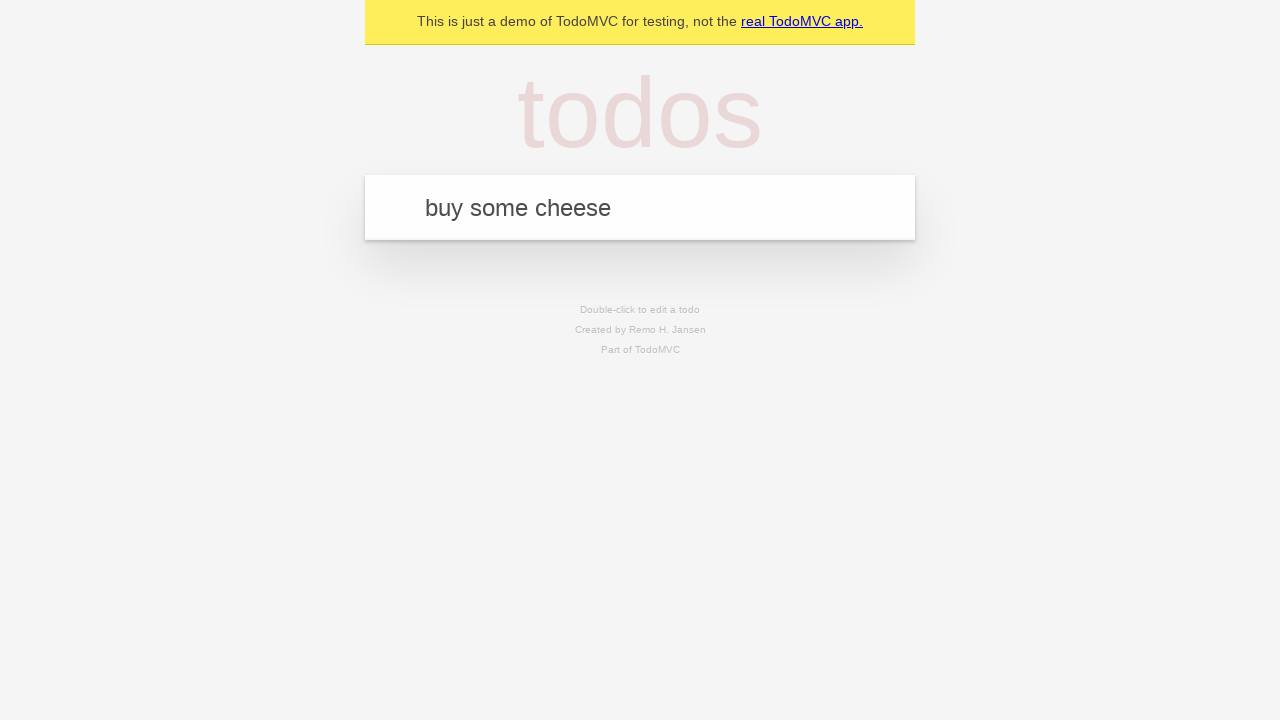

Pressed Enter to create todo 'buy some cheese' on internal:attr=[placeholder="What needs to be done?"i]
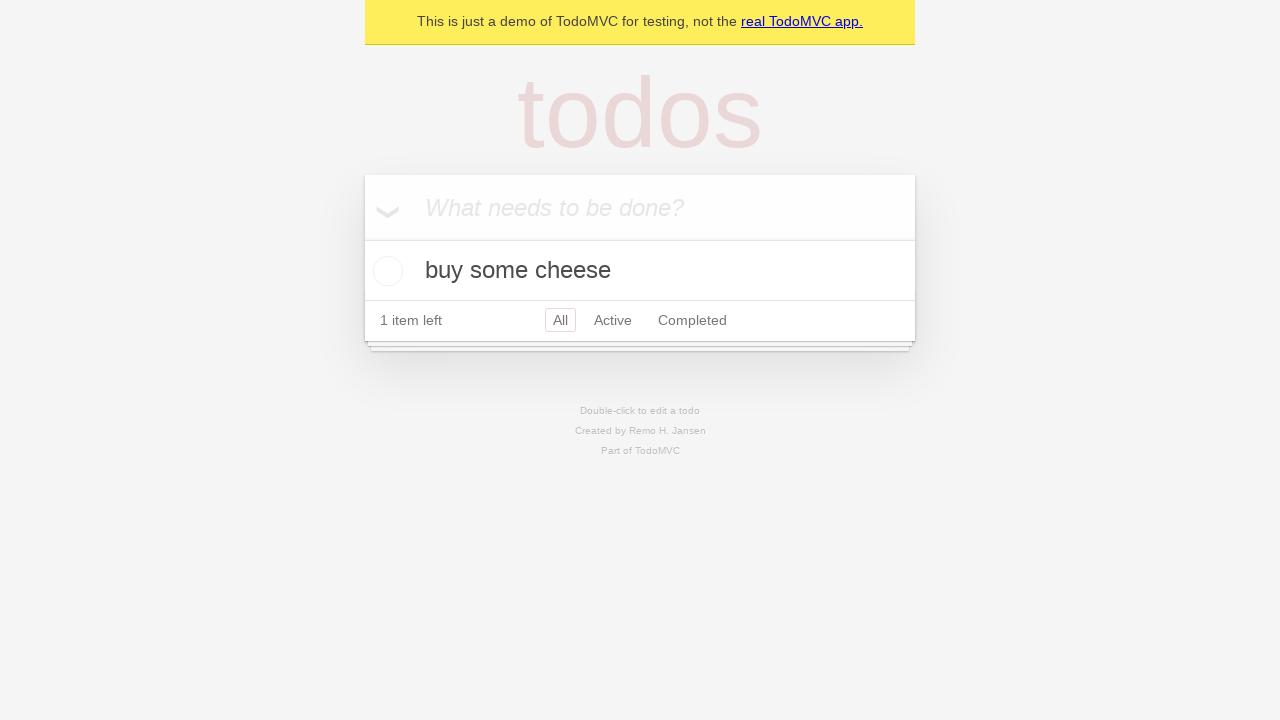

Filled todo input with 'feed the cat' on internal:attr=[placeholder="What needs to be done?"i]
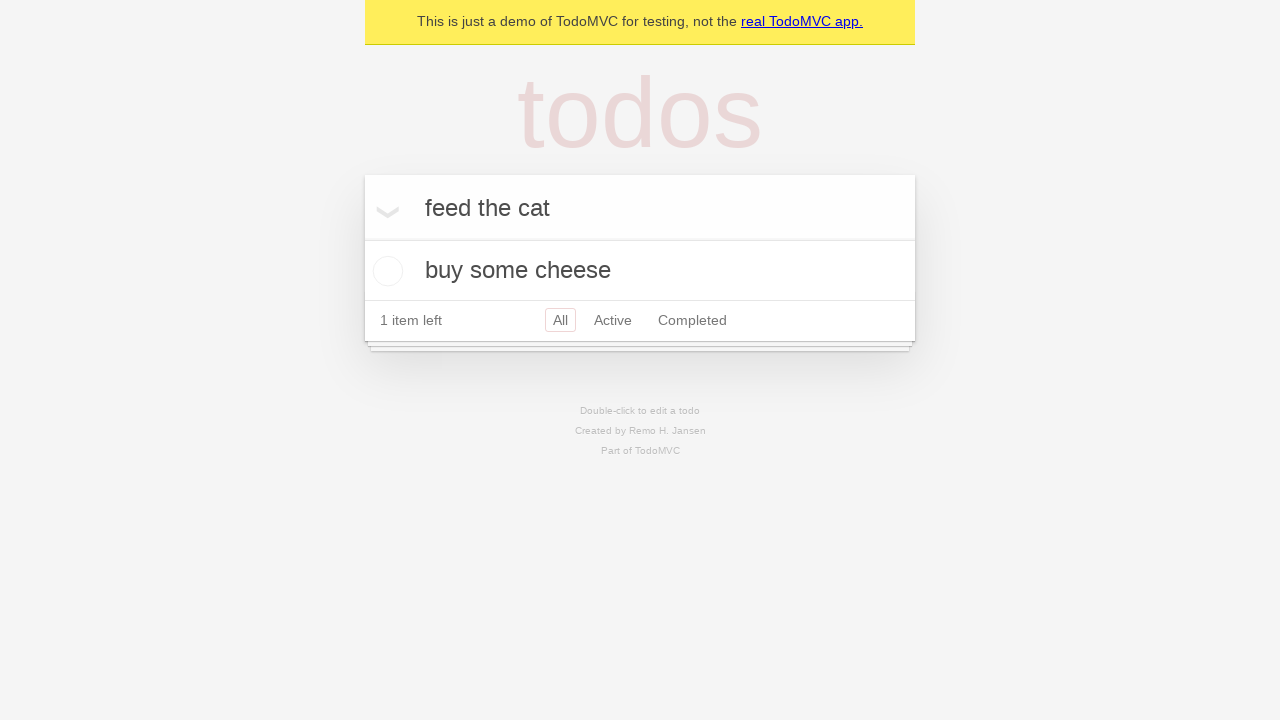

Pressed Enter to create todo 'feed the cat' on internal:attr=[placeholder="What needs to be done?"i]
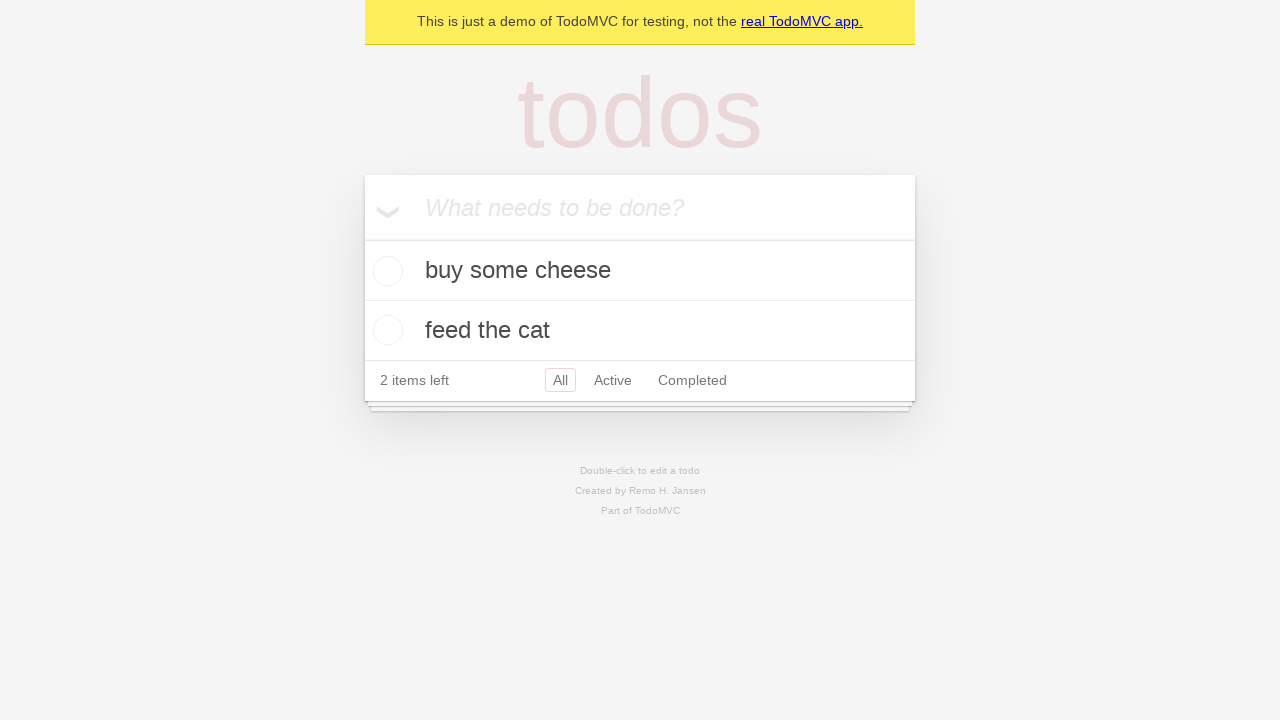

Filled todo input with 'book a doctors appointment' on internal:attr=[placeholder="What needs to be done?"i]
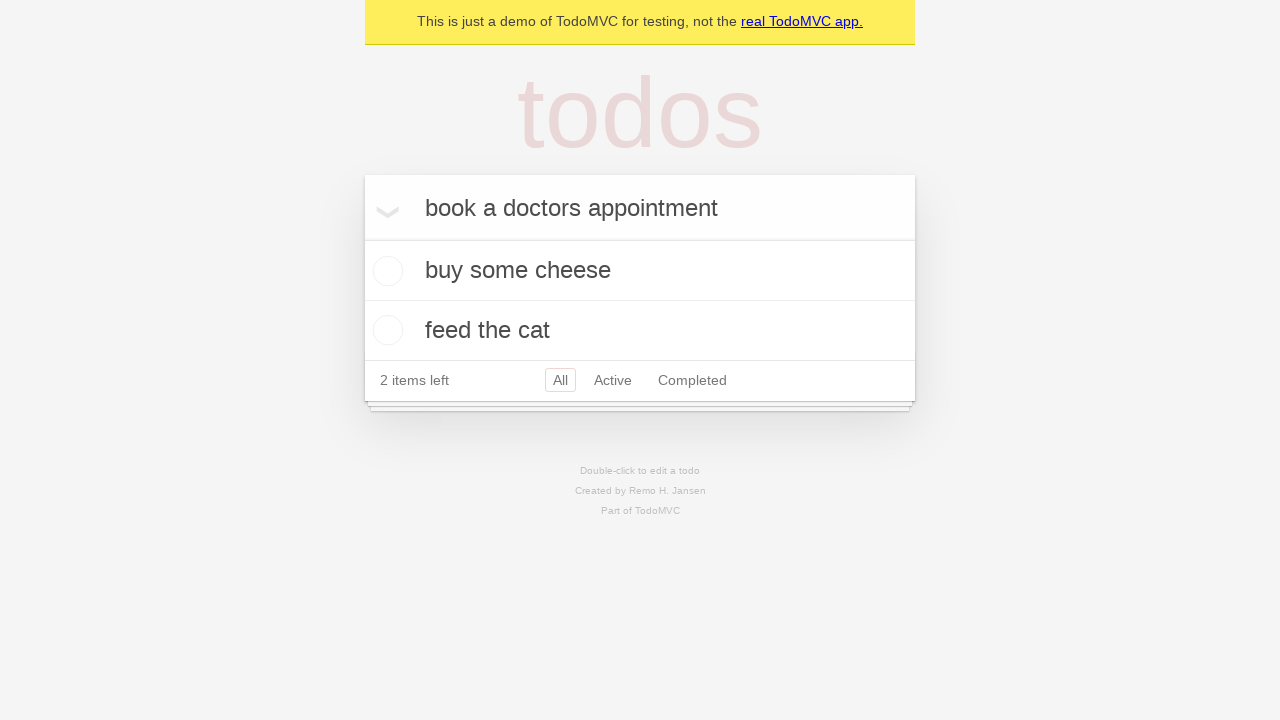

Pressed Enter to create todo 'book a doctors appointment' on internal:attr=[placeholder="What needs to be done?"i]
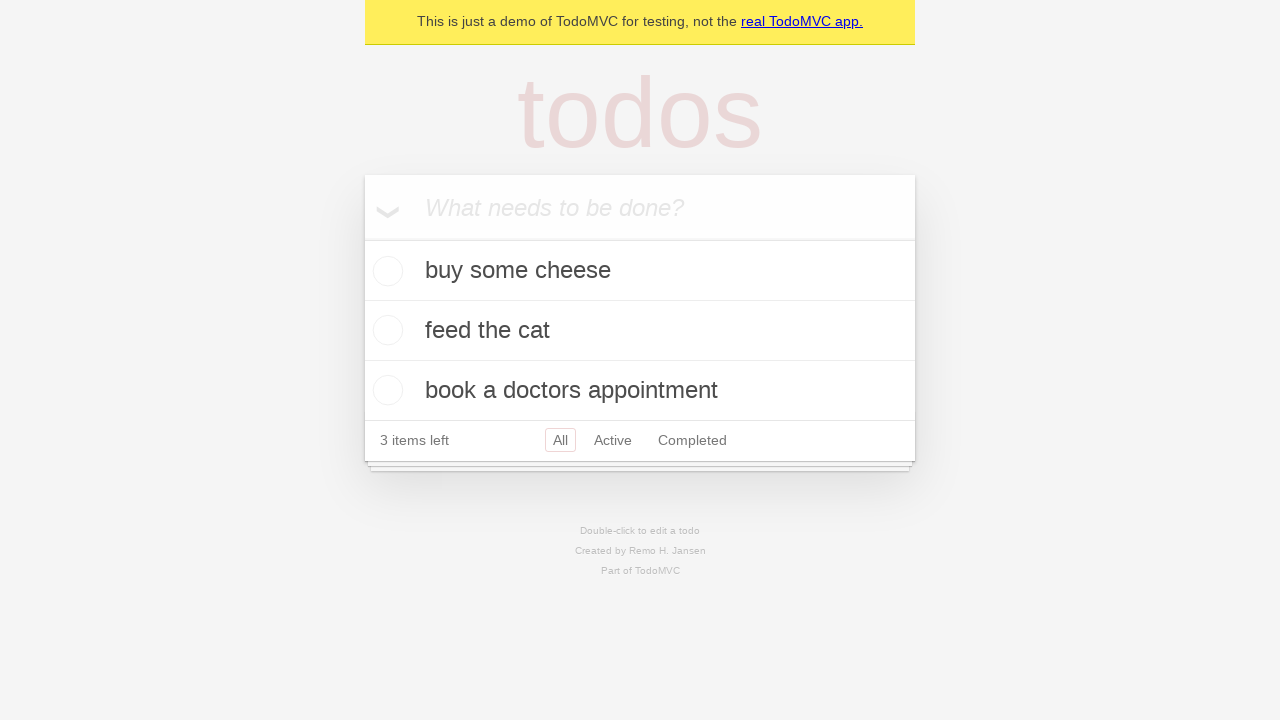

Checked the second todo item to mark it as completed at (385, 330) on internal:testid=[data-testid="todo-item"s] >> nth=1 >> internal:role=checkbox
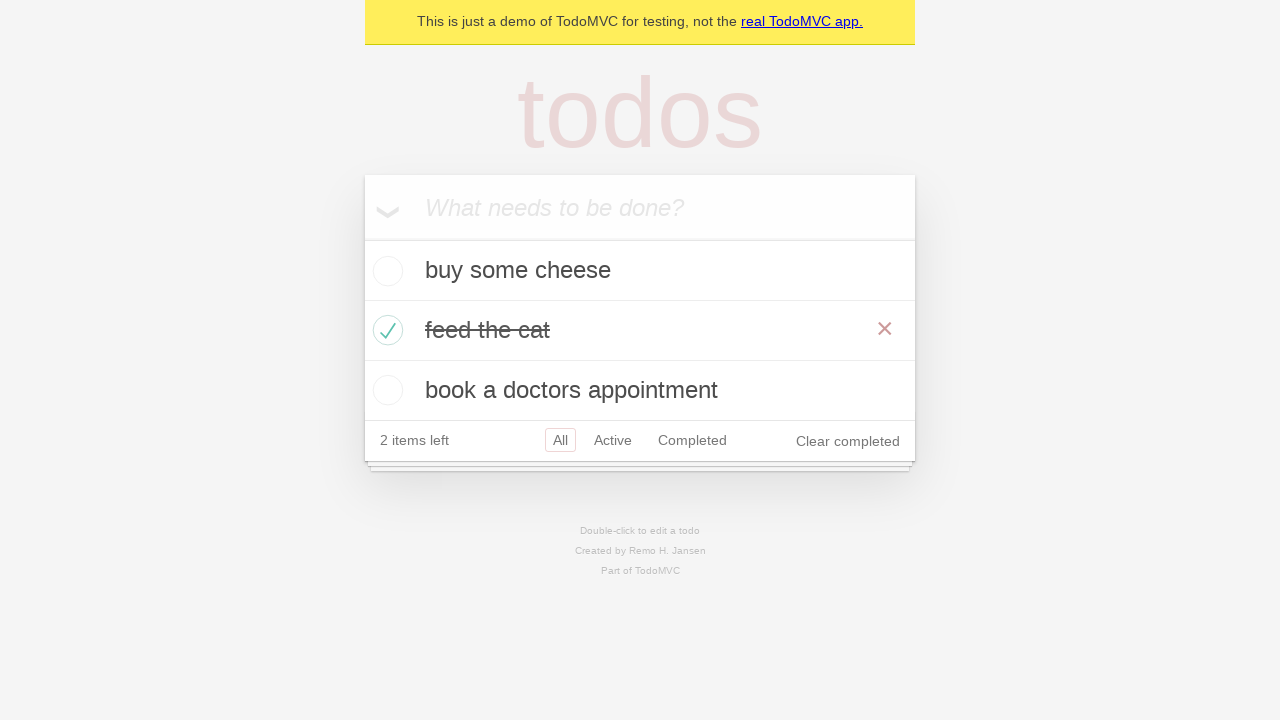

Clicked 'Active' filter to display only active items at (613, 440) on internal:role=link[name="Active"i]
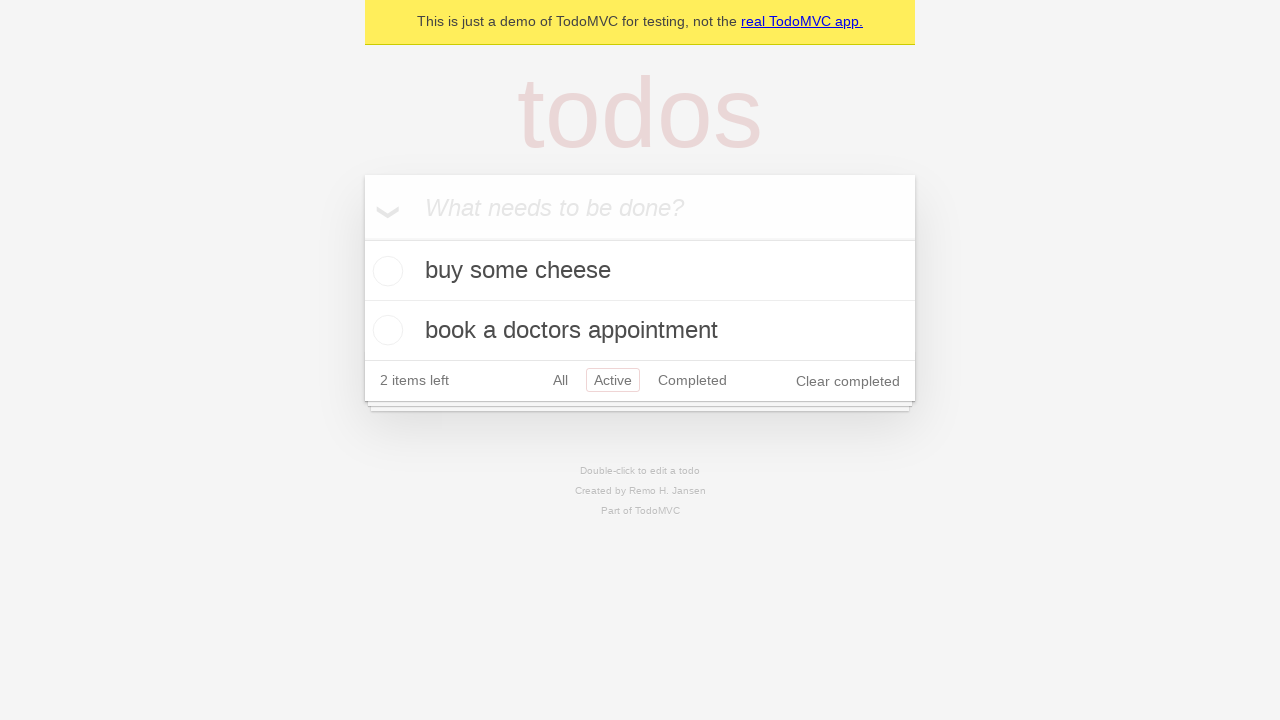

Filtered todo list loaded, showing only active items
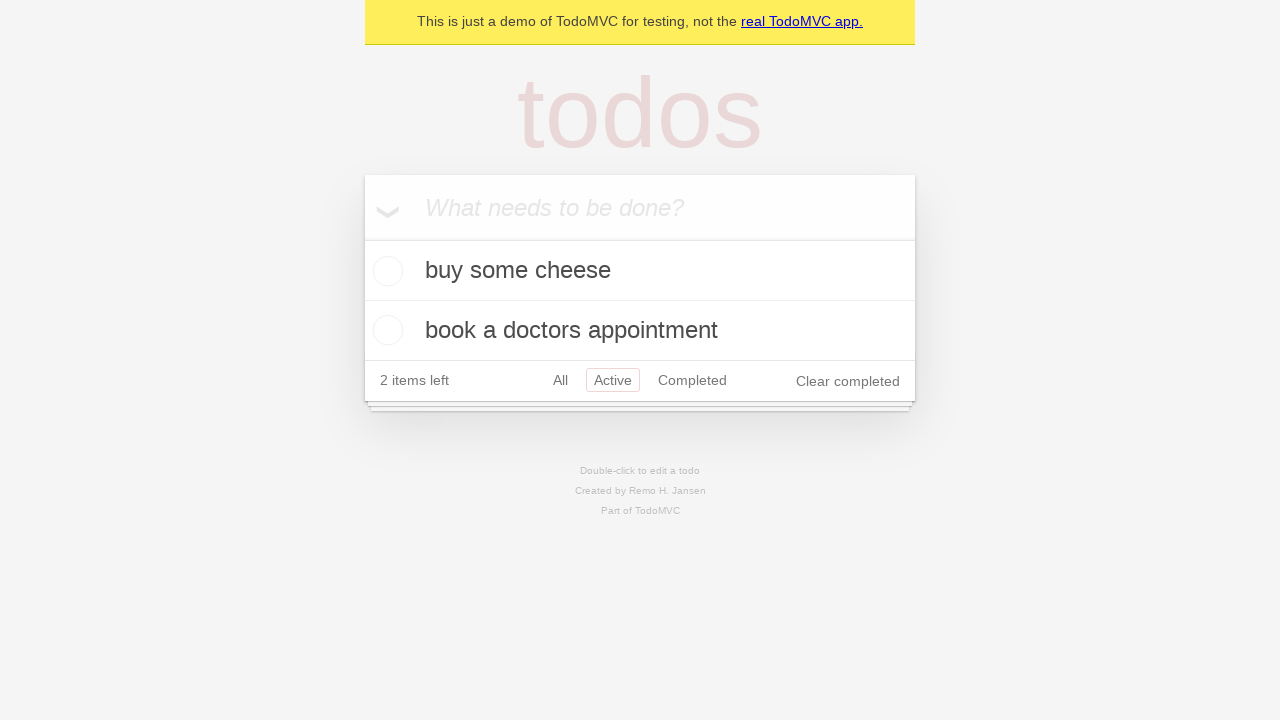

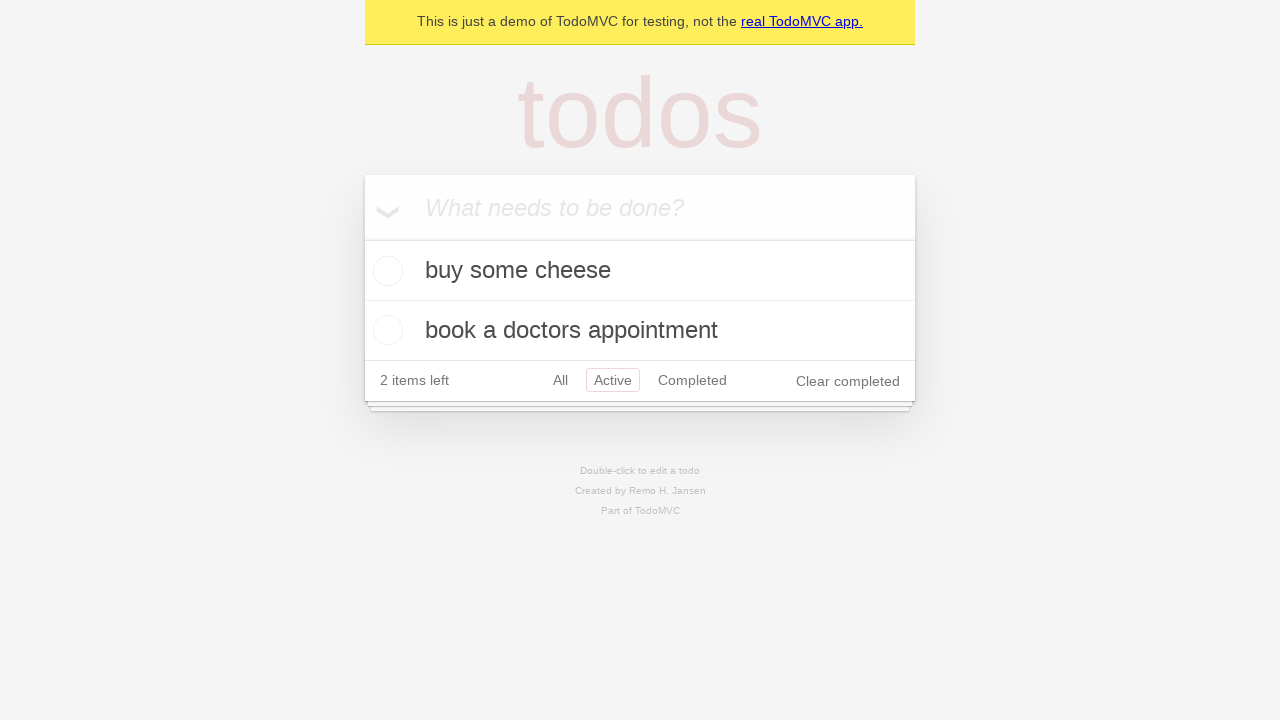